Tests static dropdown functionality by selecting options using different methods: by index, by visible text, and by value

Starting URL: https://rahulshettyacademy.com/dropdownsPractise/#

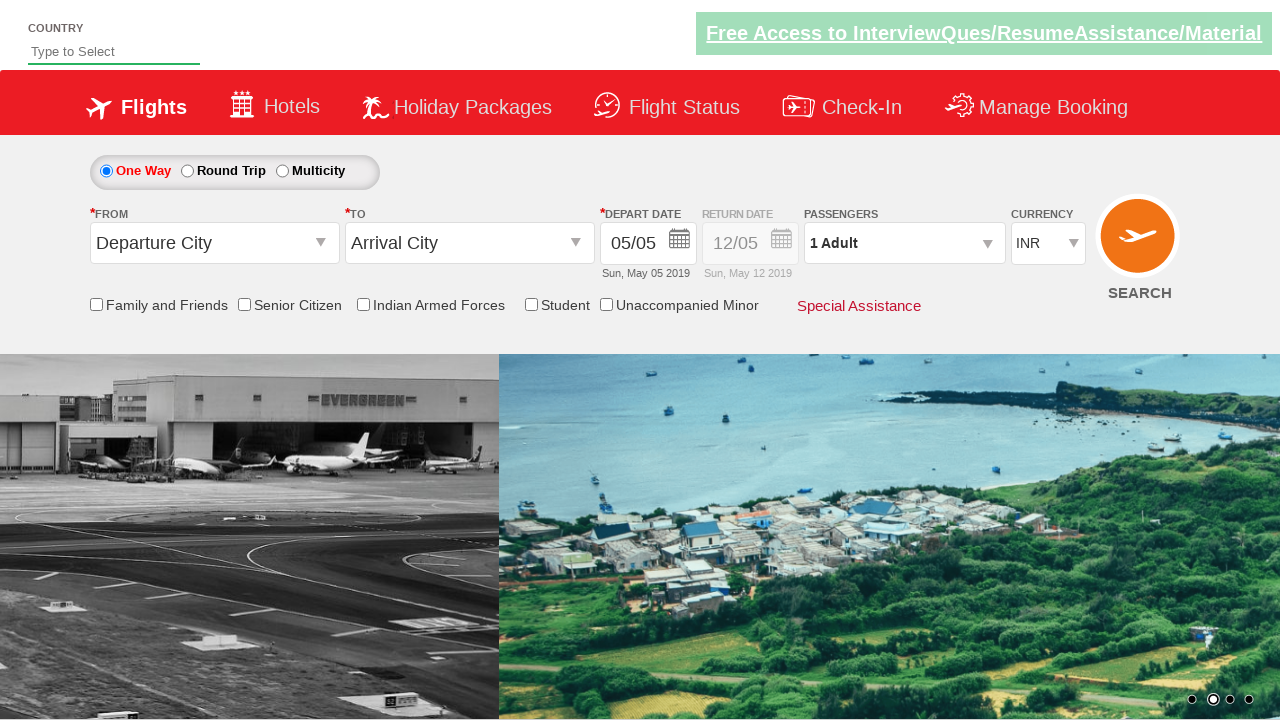

Navigated to dropdowns practice page
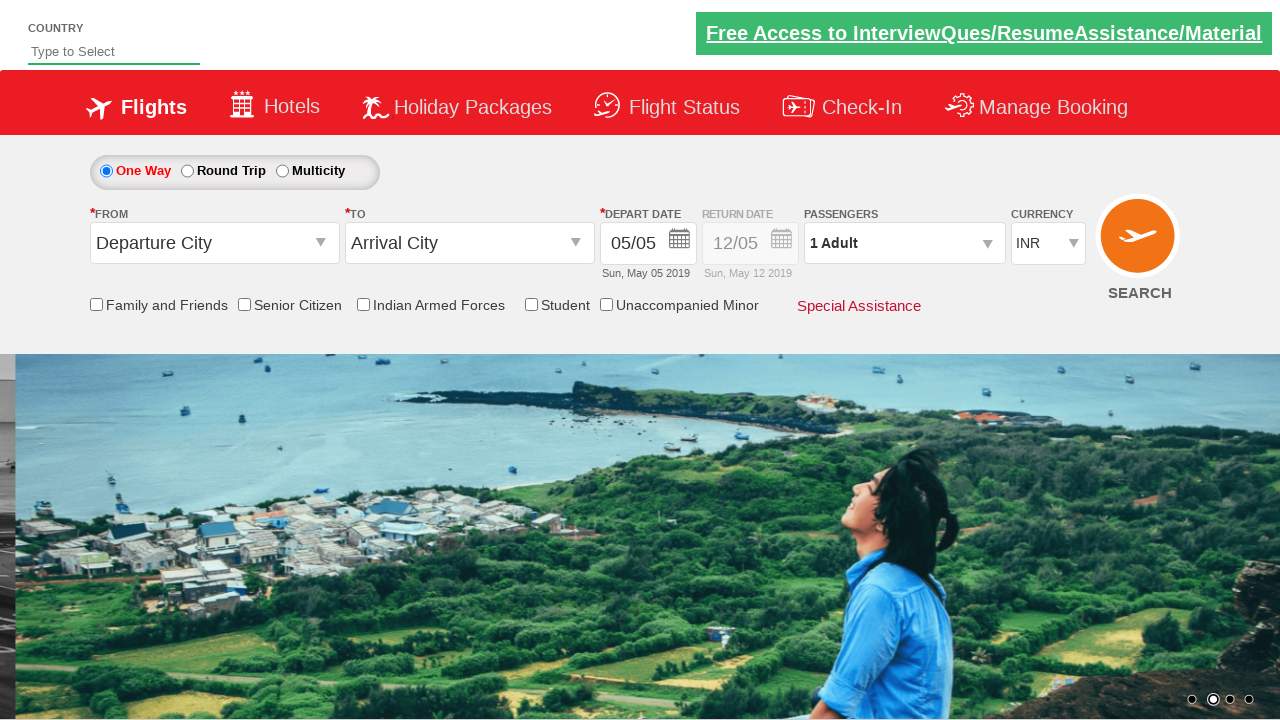

Selected dropdown option by index 3 (4th option) on #ctl00_mainContent_DropDownListCurrency
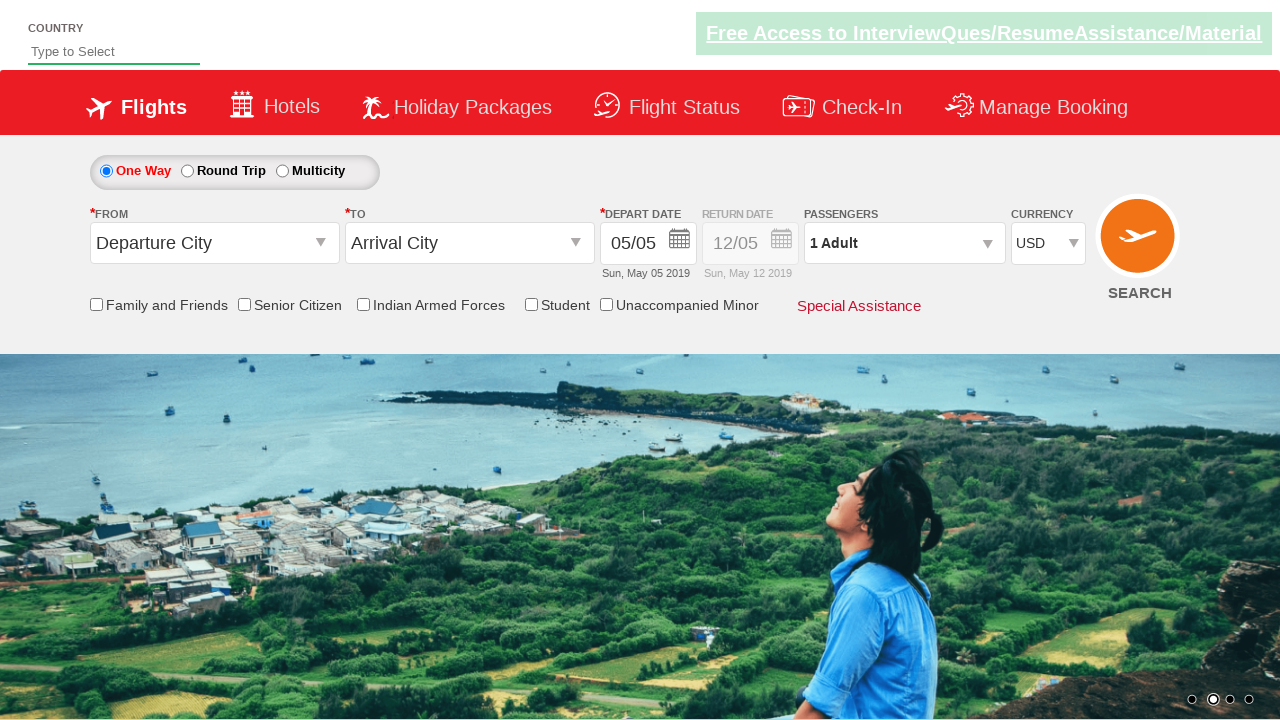

Selected dropdown option by visible text 'AED' on #ctl00_mainContent_DropDownListCurrency
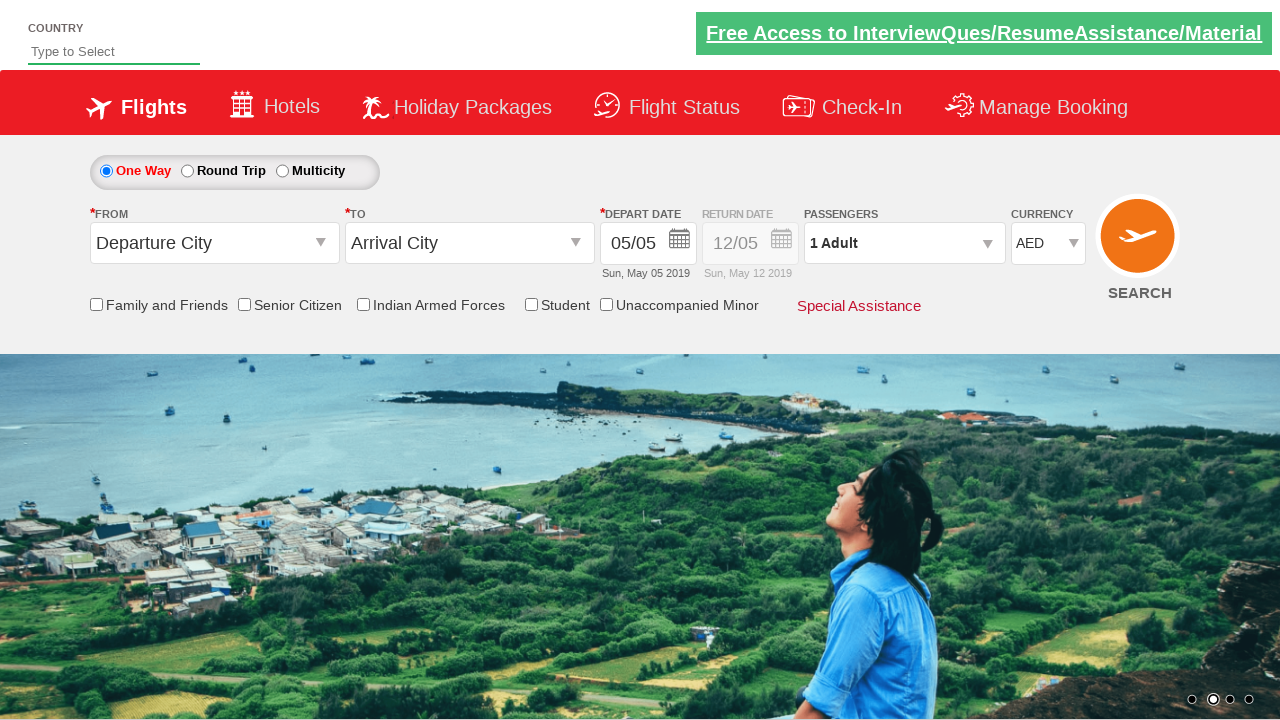

Selected dropdown option by value 'INR' on #ctl00_mainContent_DropDownListCurrency
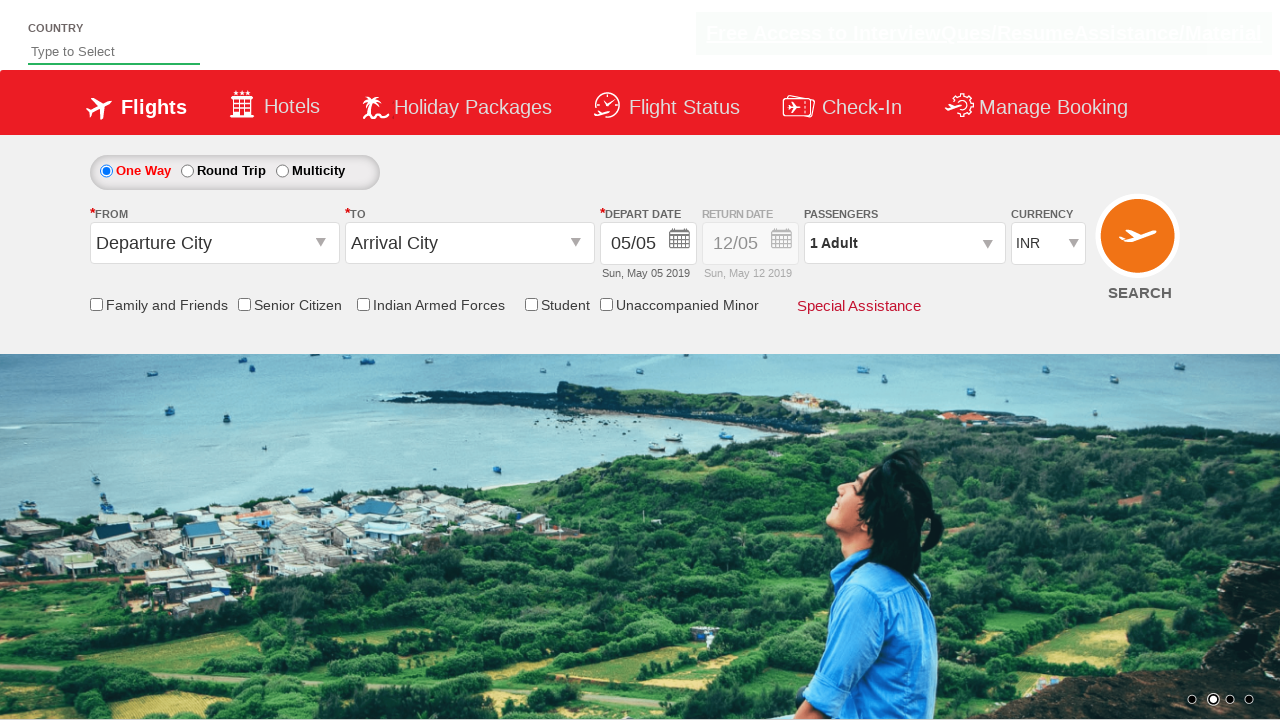

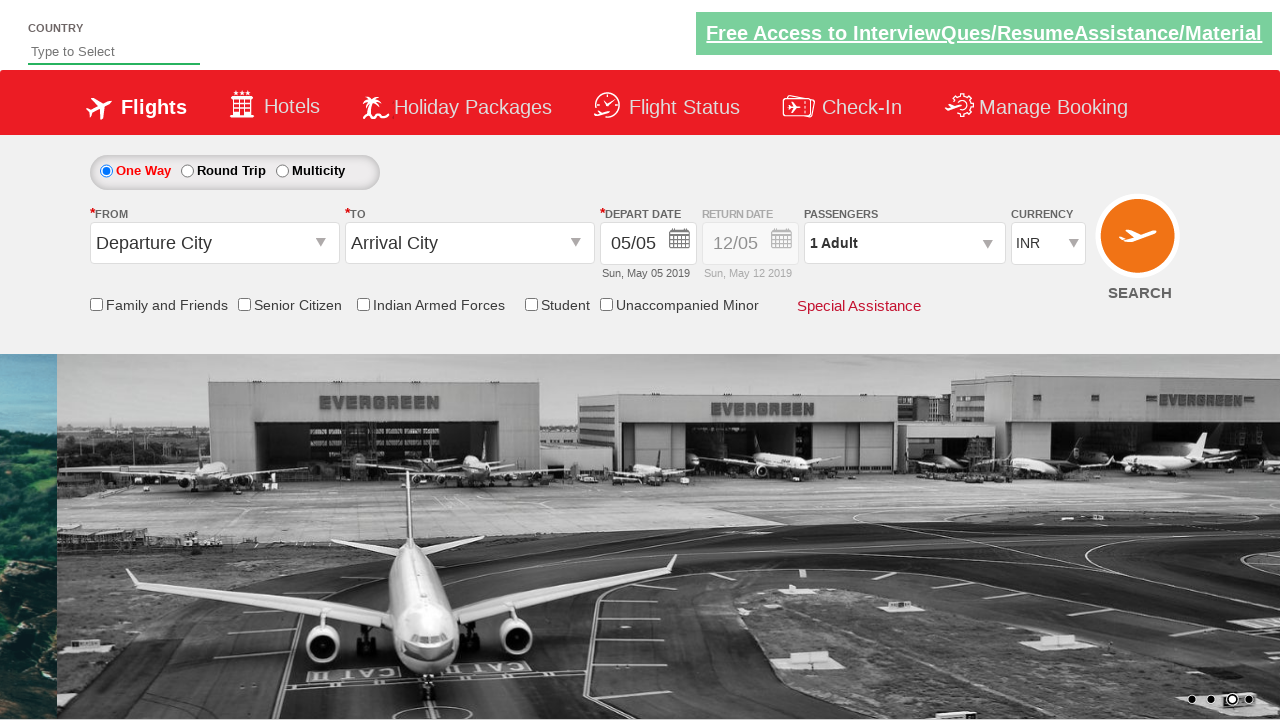